Tests dynamic loading by clicking a start button and verifying that "Hello World!" text appears after the loading completes

Starting URL: https://automationfc.github.io/dynamic-loading/

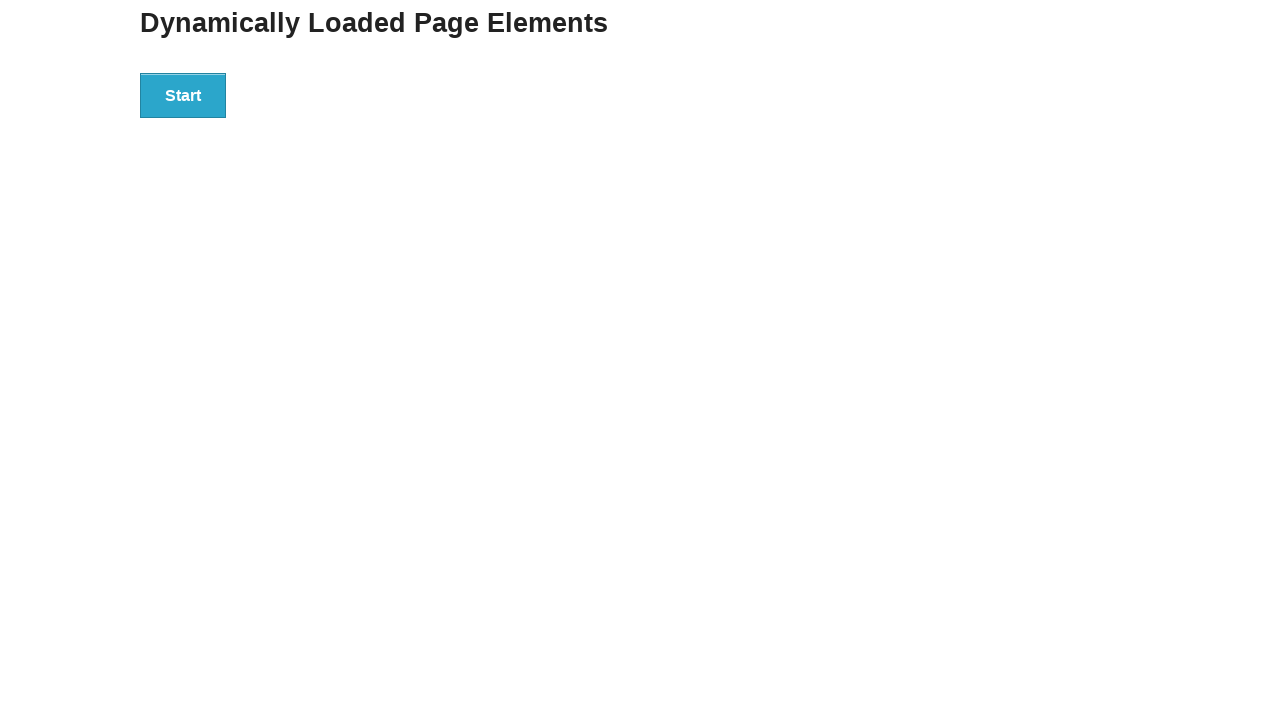

Clicked the start button to initiate dynamic loading at (183, 95) on div#start>button
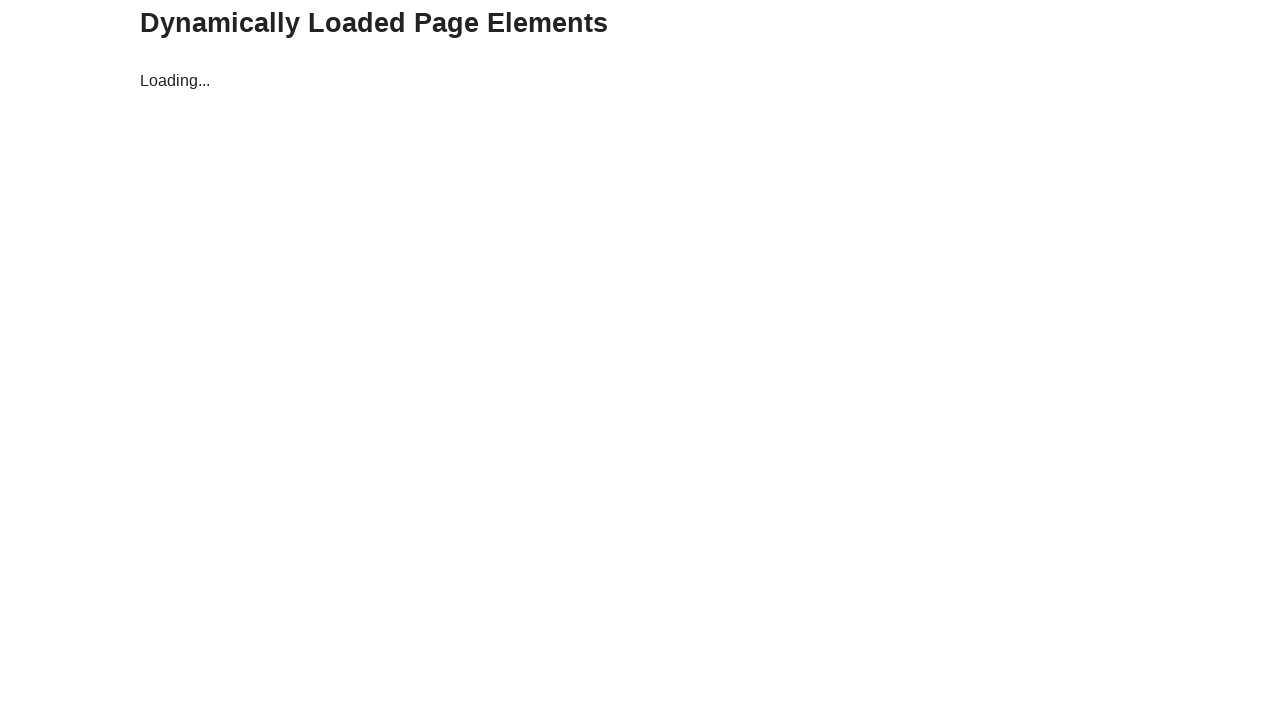

Waited for Hello World text to appear after loading completed
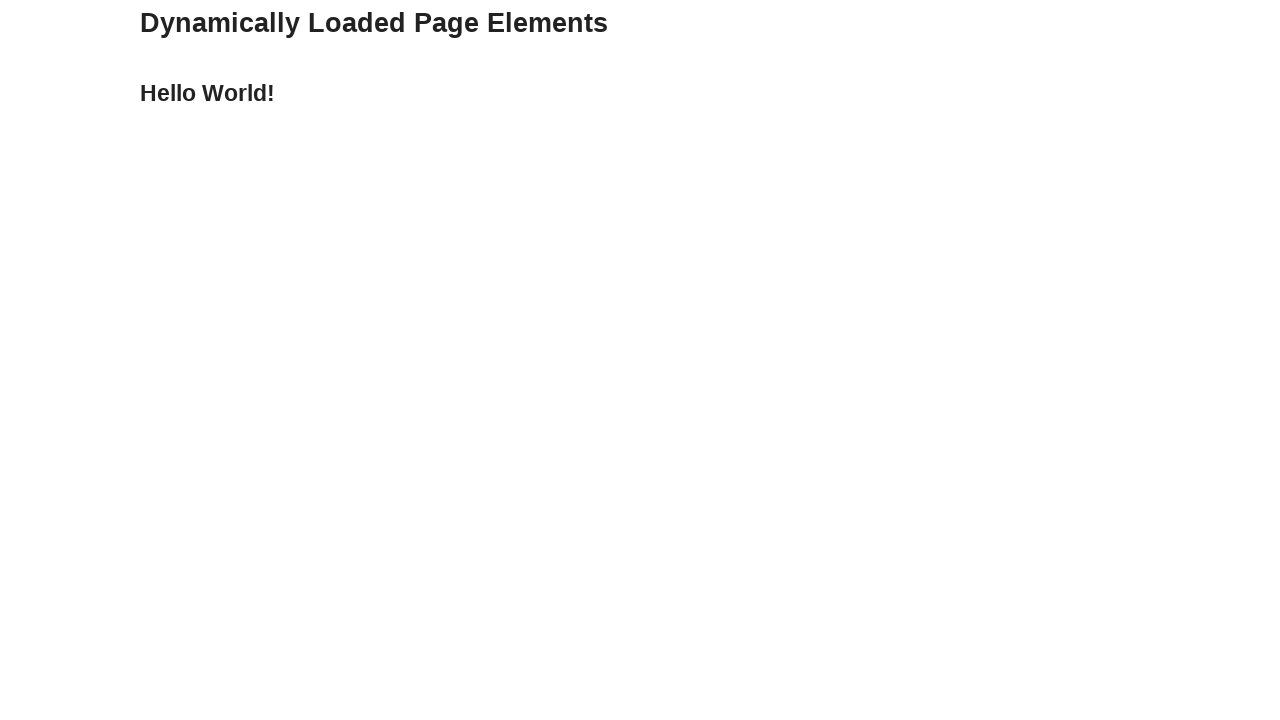

Located the Hello World text element
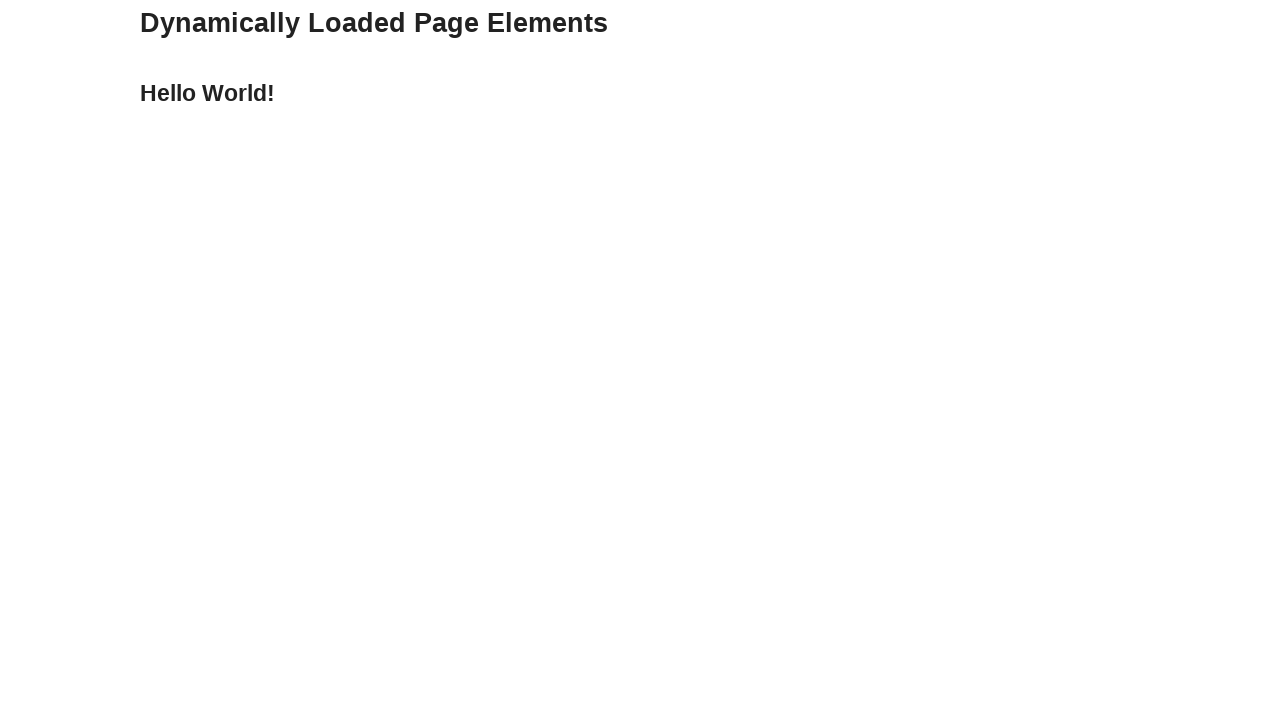

Verified that 'Hello World!' text is displayed correctly
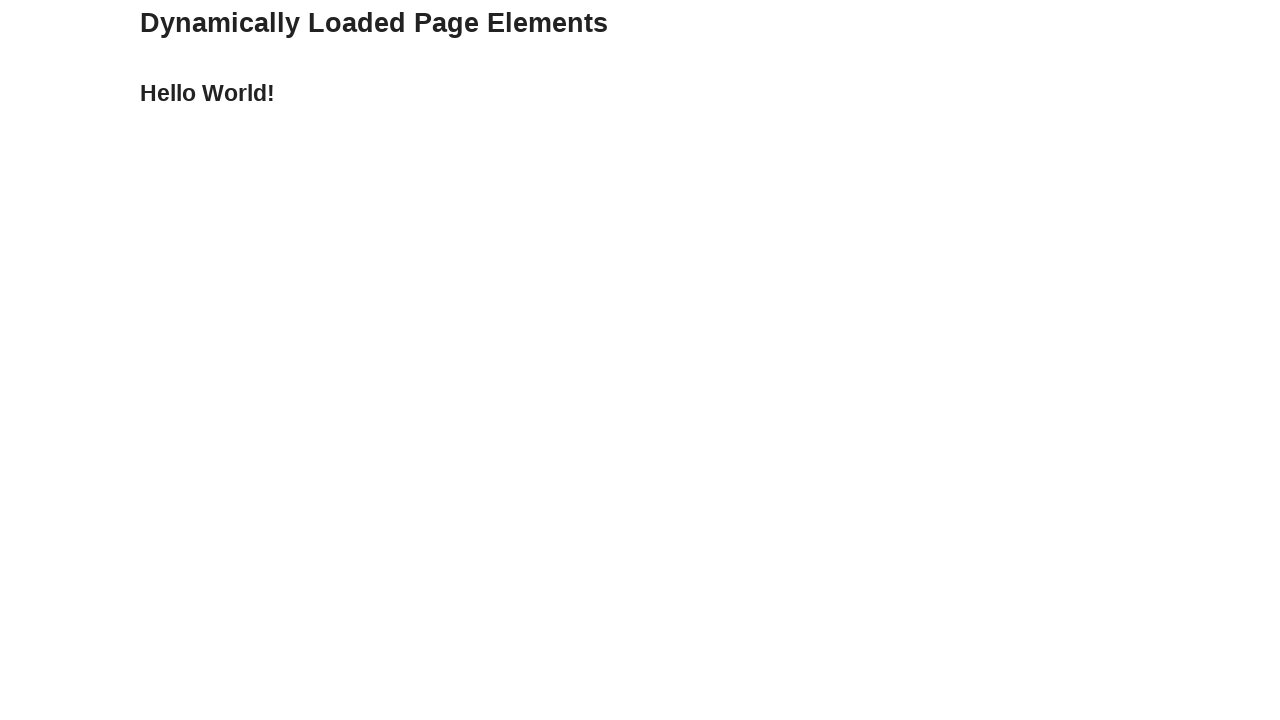

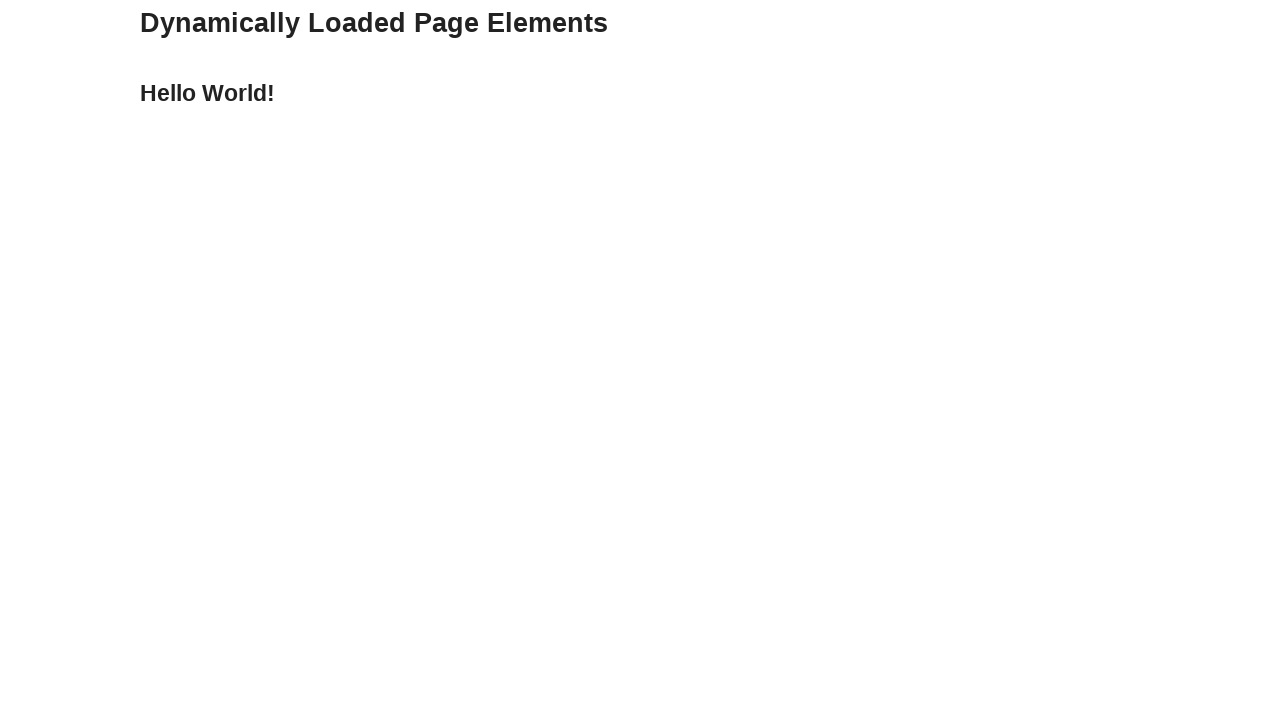